Tests form behavior with potency value exceeding integer limits

Starting URL: https://carros-crud.vercel.app/

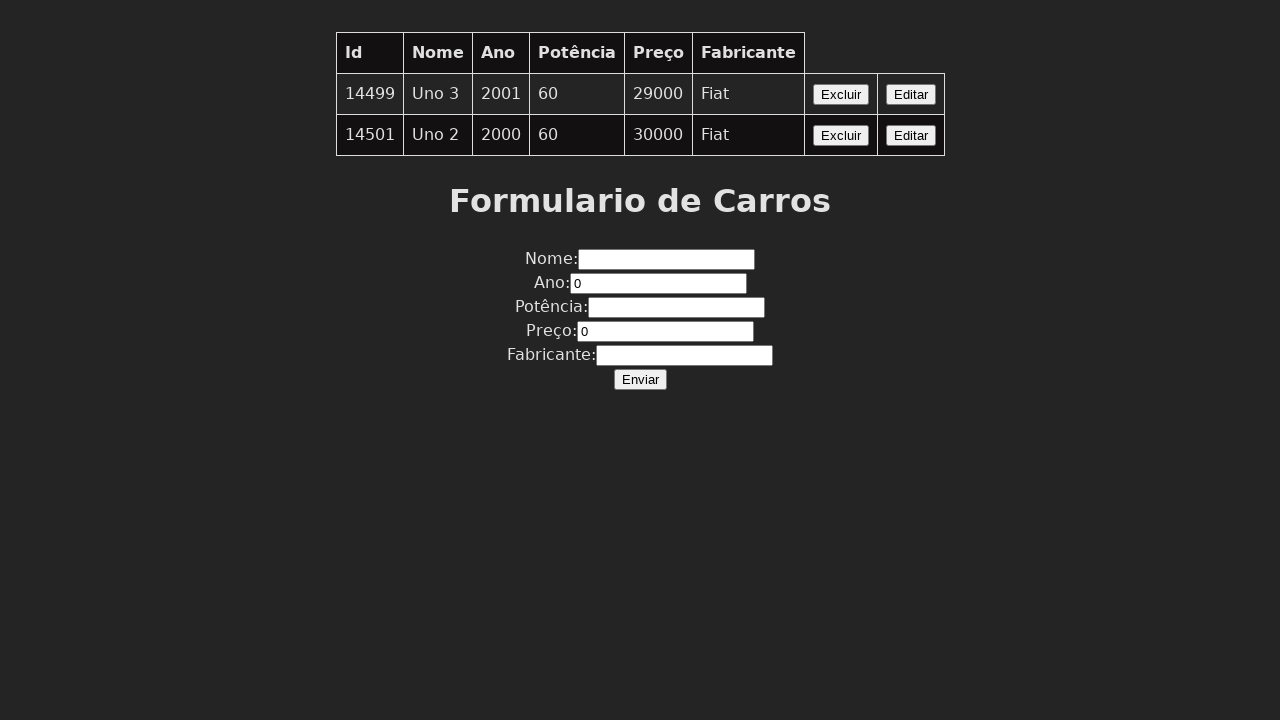

Filled nome field with 'Ahri' on input[name='nome']
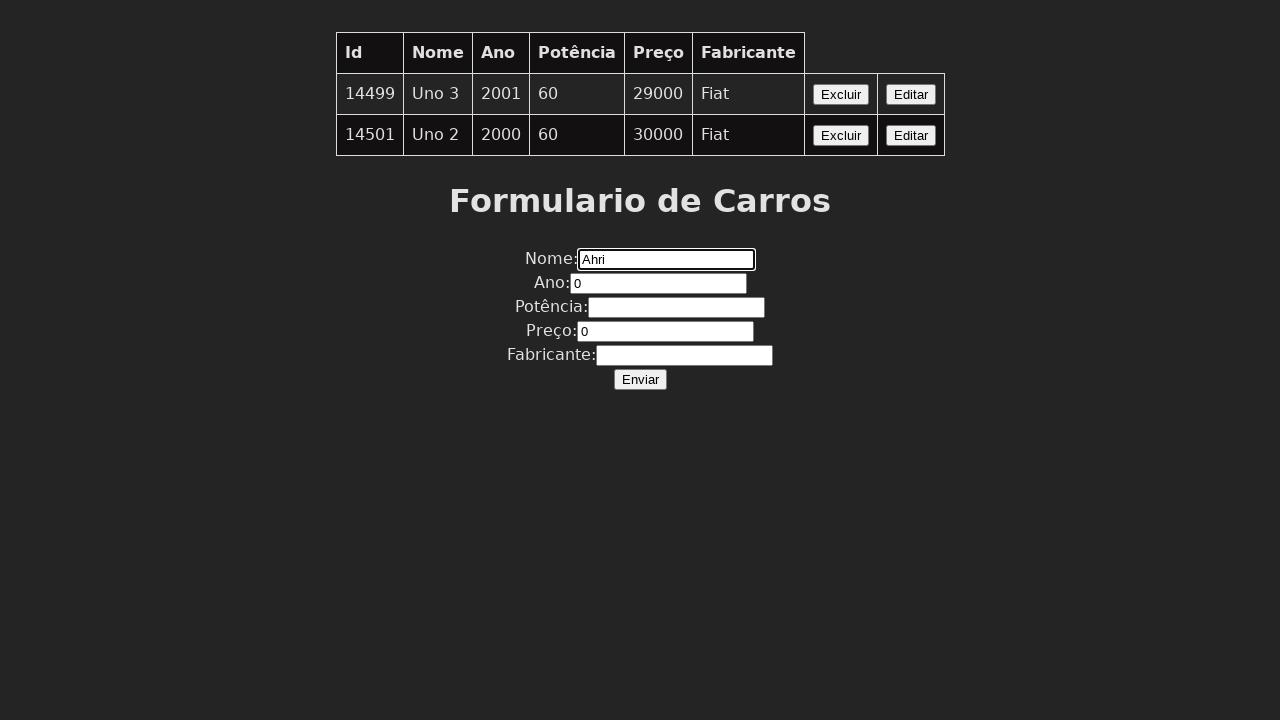

Filled ano field with '2023' on input[name='ano']
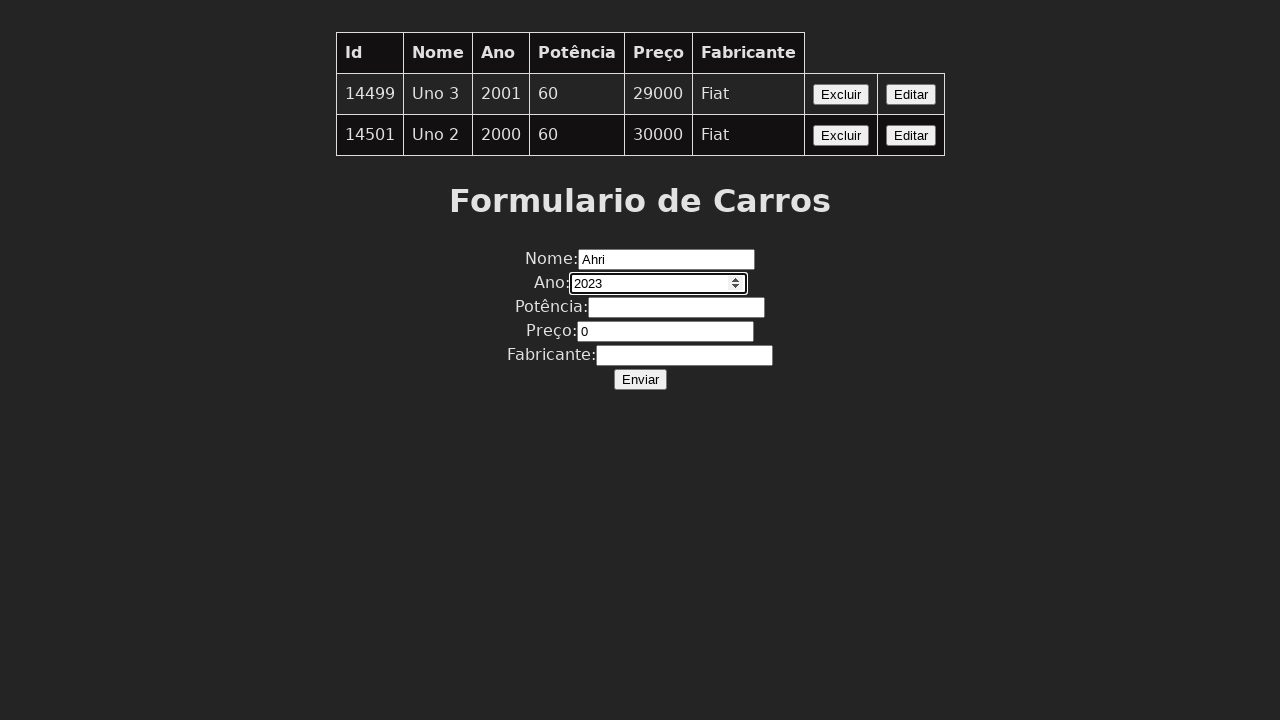

Filled potencia field with value exceeding integer limits (2147483648) on input[name='potencia']
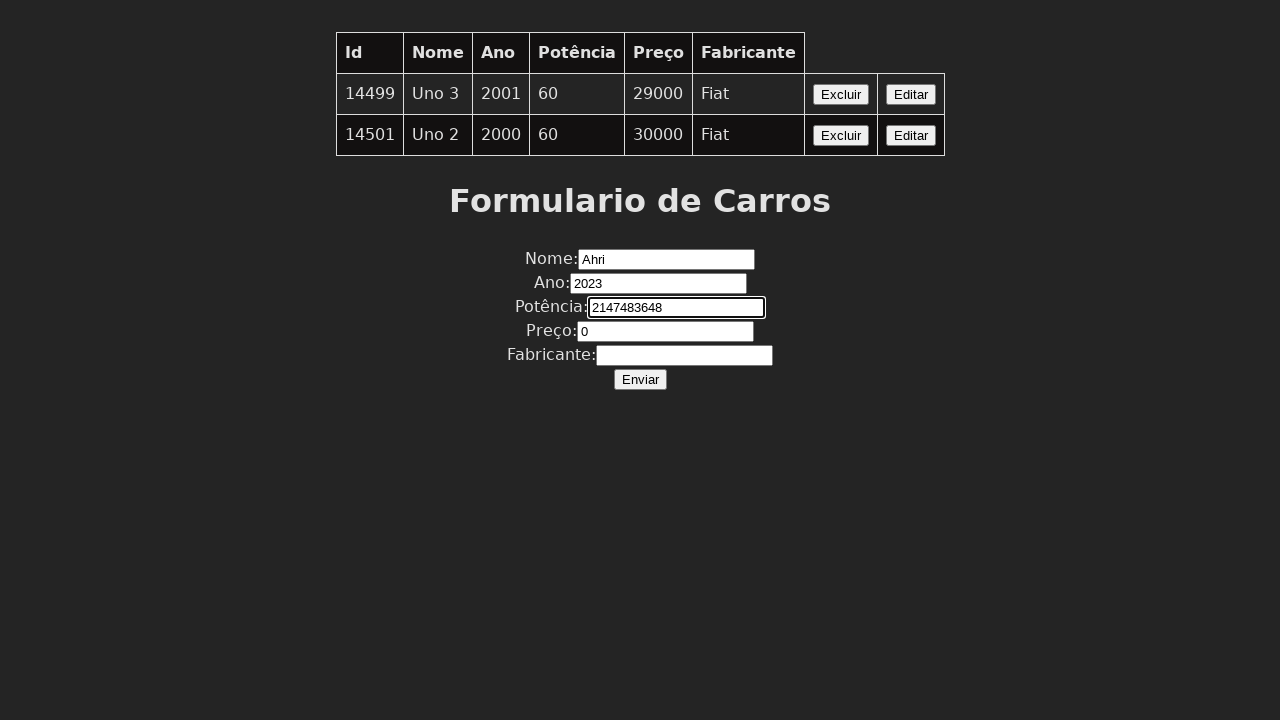

Filled preco field with '50000' on input[name='preco']
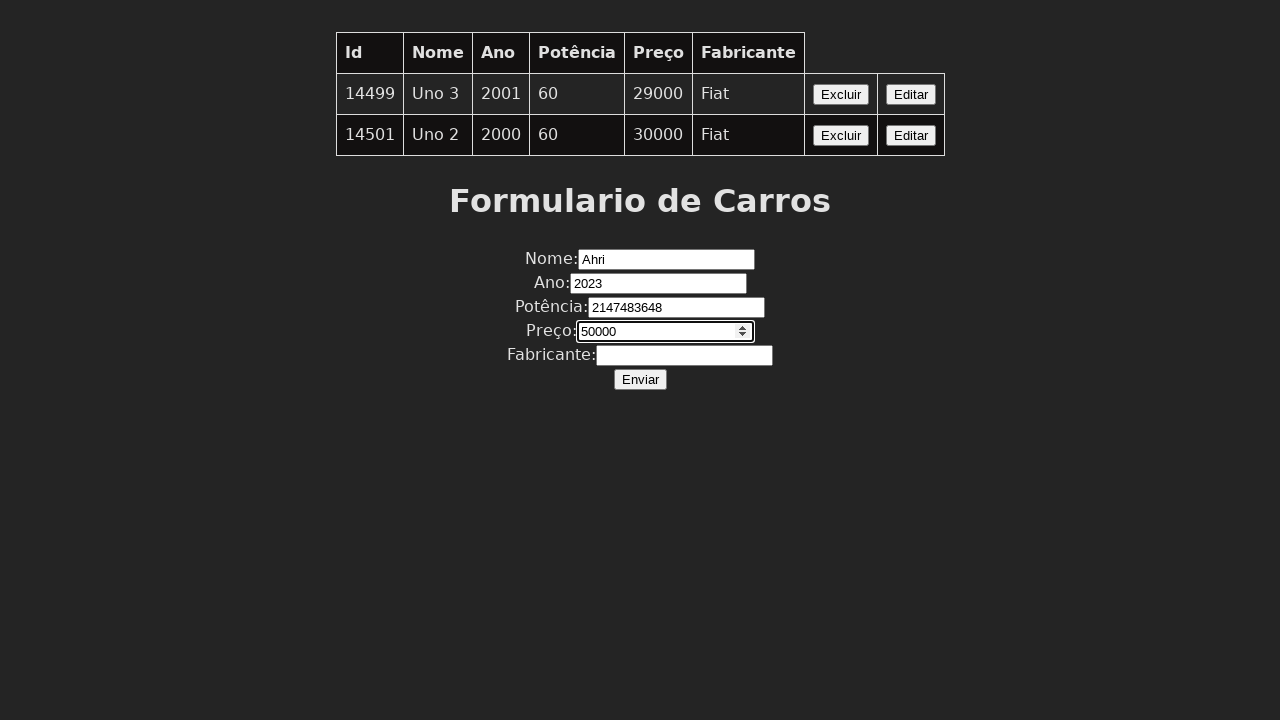

Filled fabricante field with 'Yasuo' on input[name='fabricante']
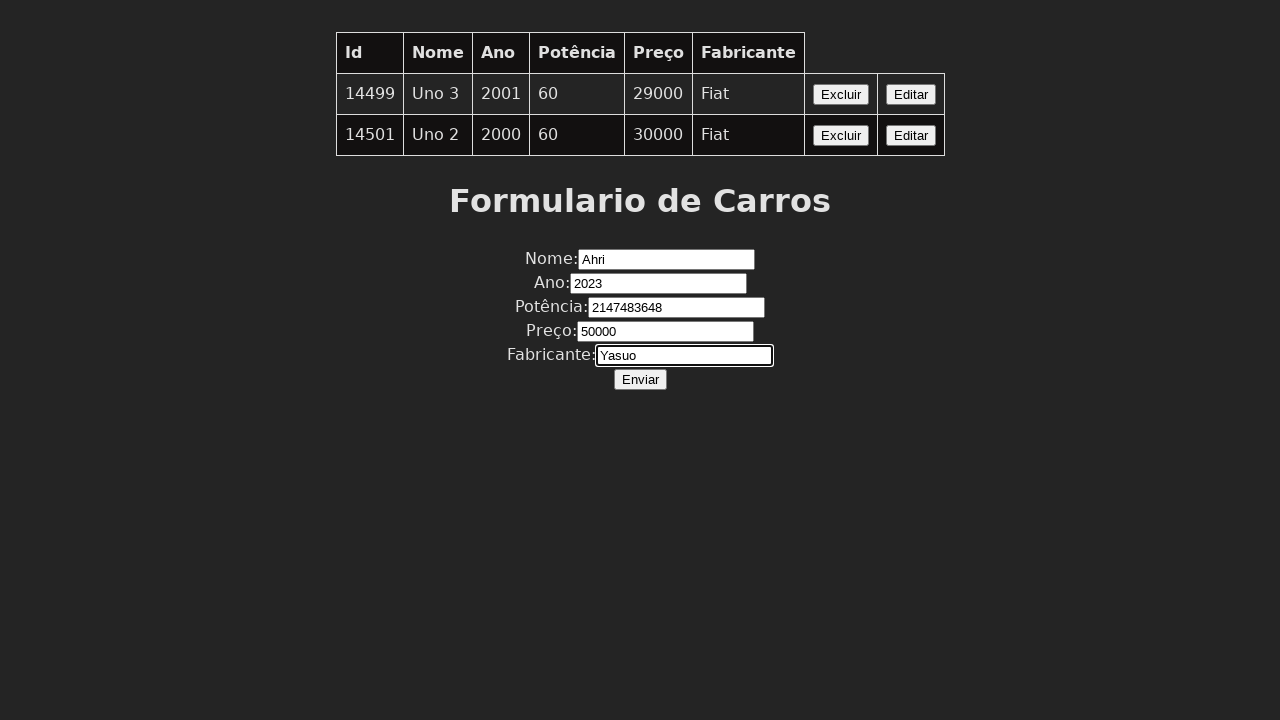

Clicked Enviar button to submit form at (640, 379) on xpath=//button[contains(text(),'Enviar')]
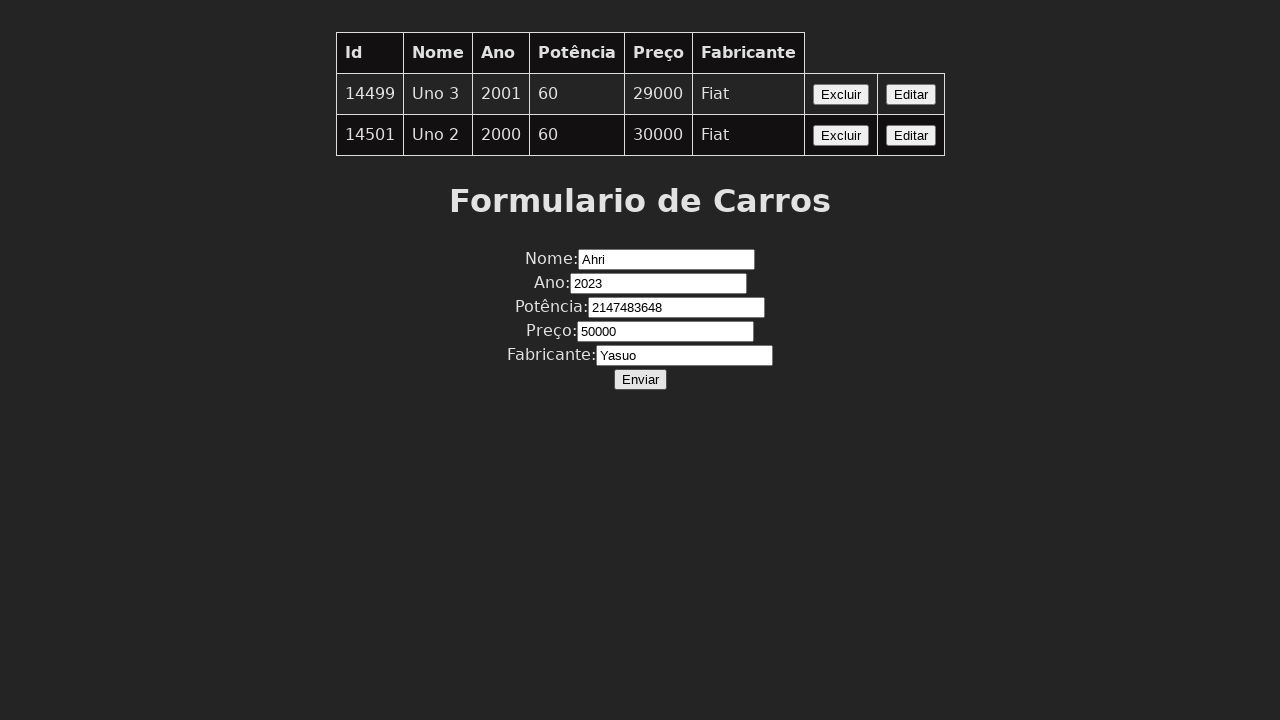

Set up dialog handler to accept expected error alert
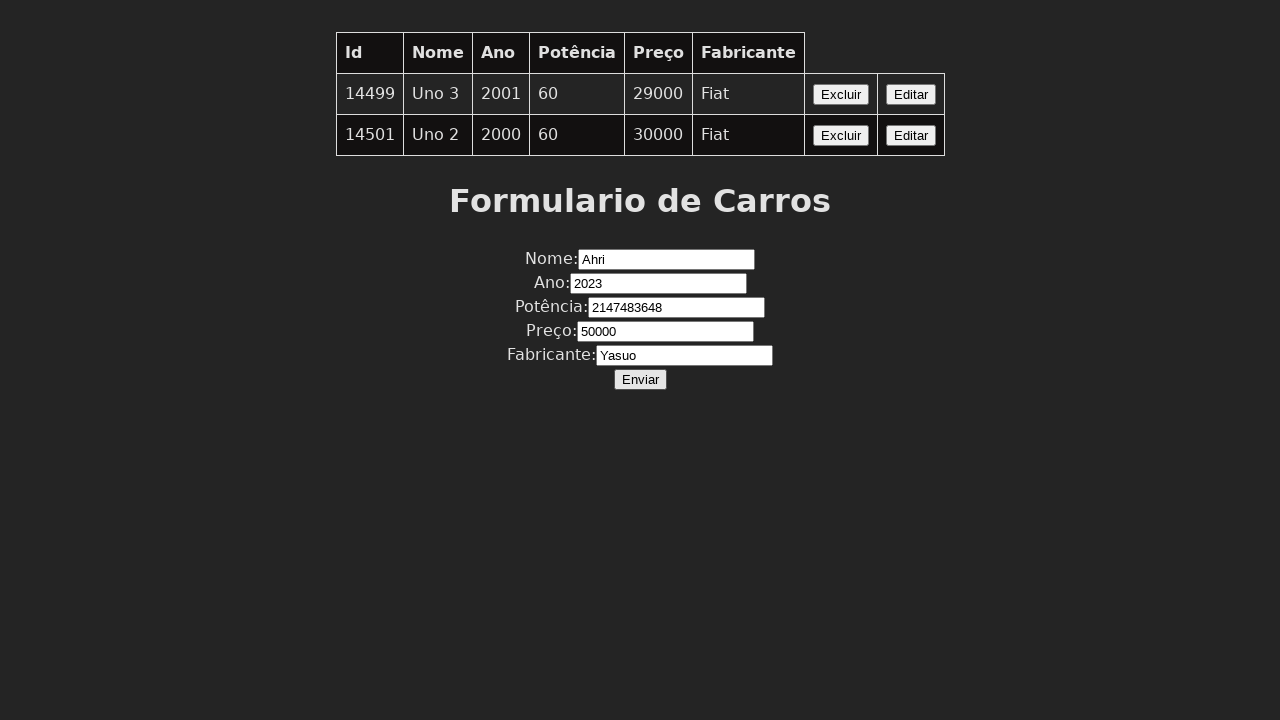

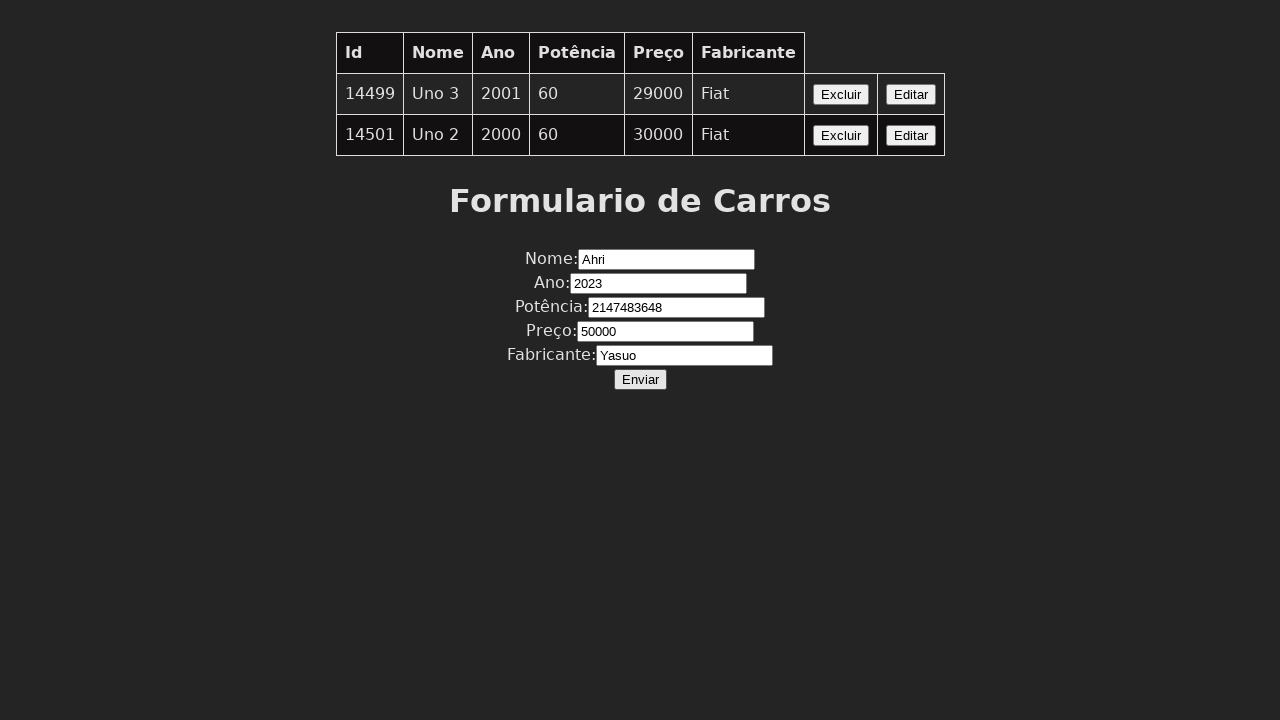